Tests opting out of A/B tests by forging an opt-out cookie after loading the page, then refreshing to verify the opt-out takes effect

Starting URL: http://the-internet.herokuapp.com/abtest

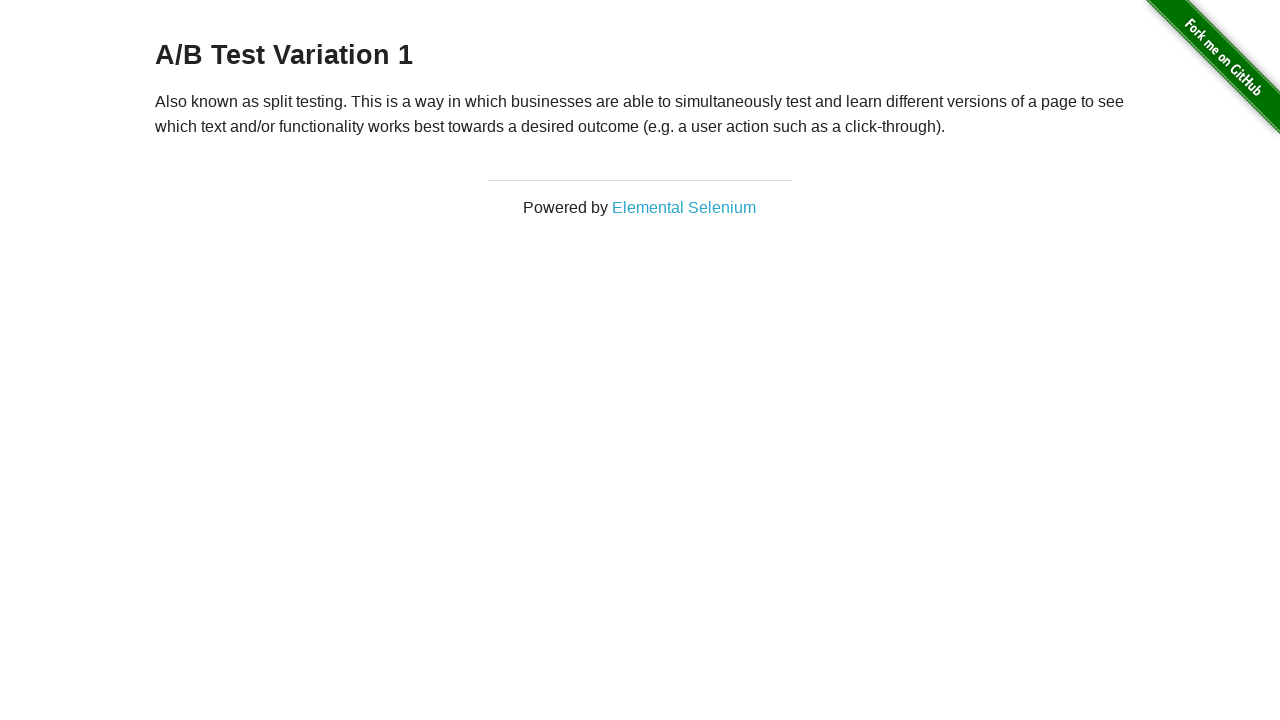

Located h3 heading element
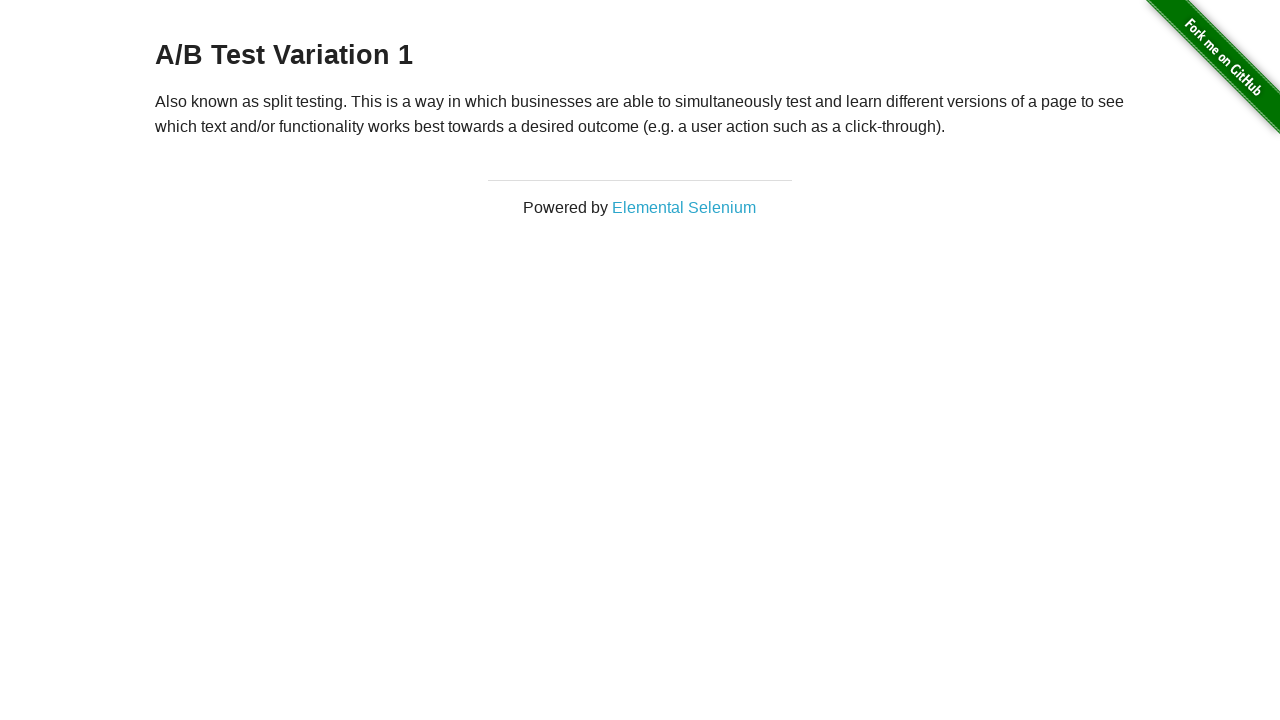

Retrieved heading text content
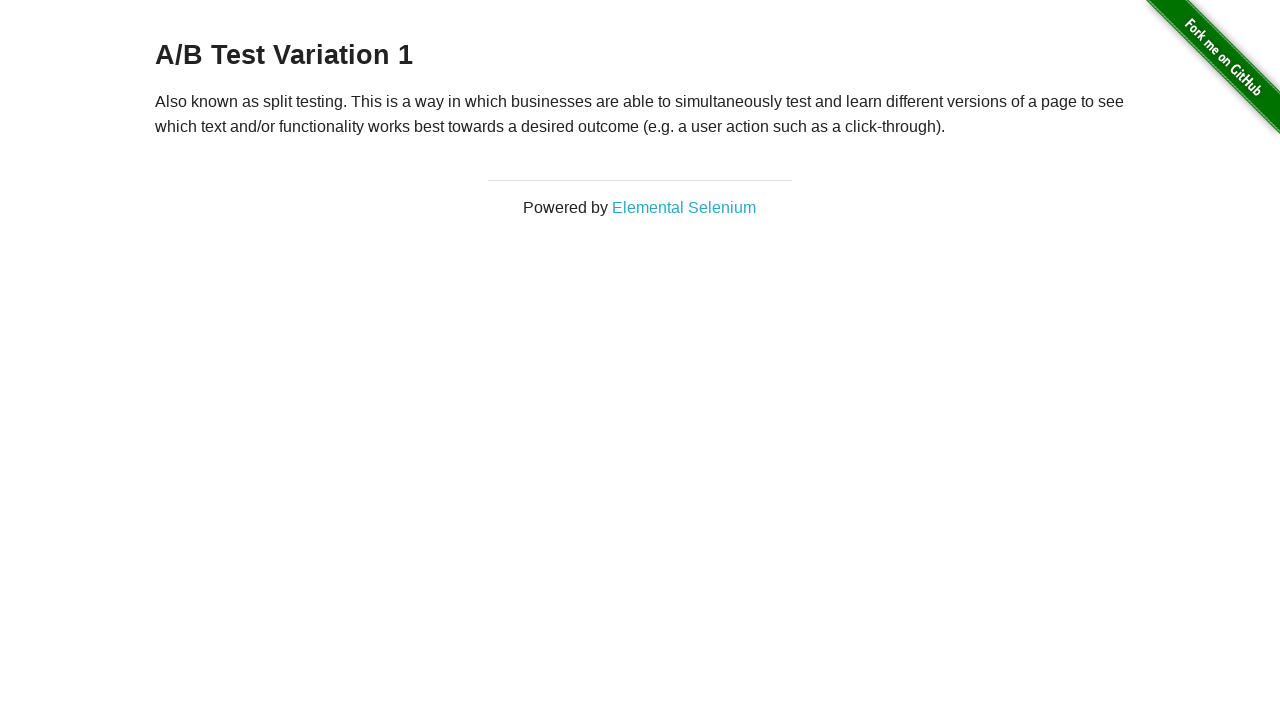

Verified initial page is in an A/B test group
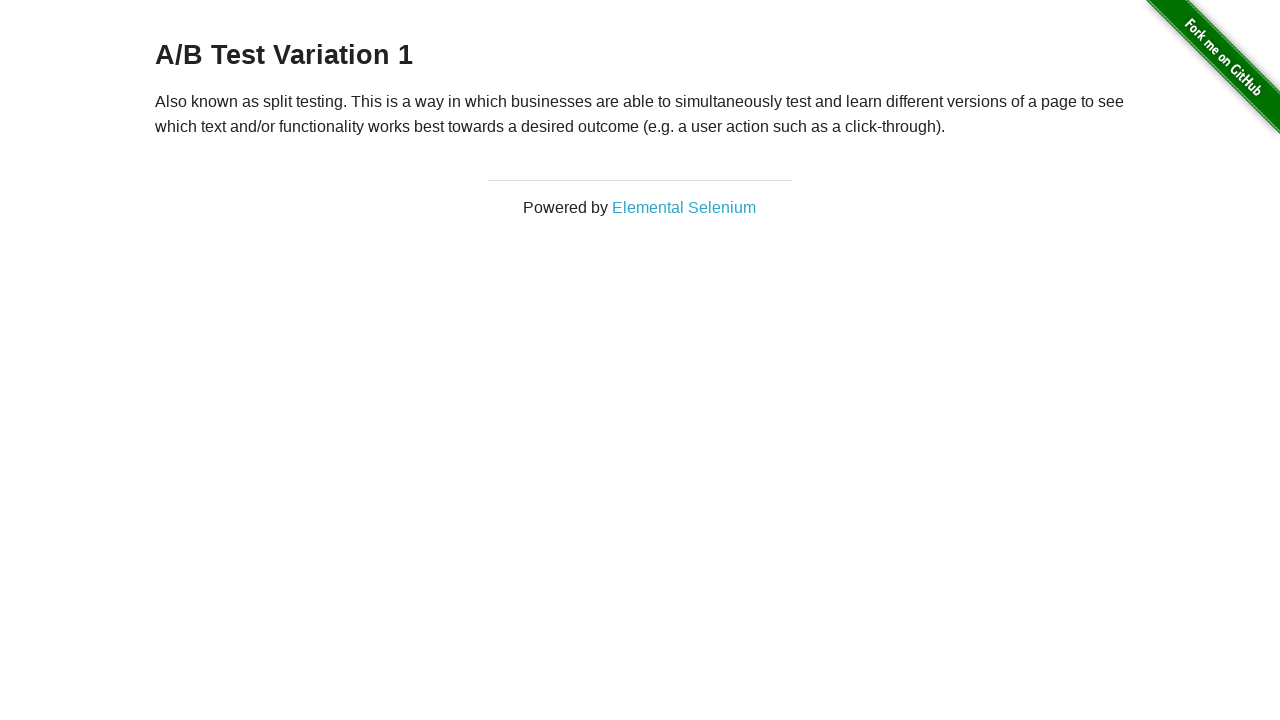

Added optimizelyOptOut cookie to opt out of A/B tests
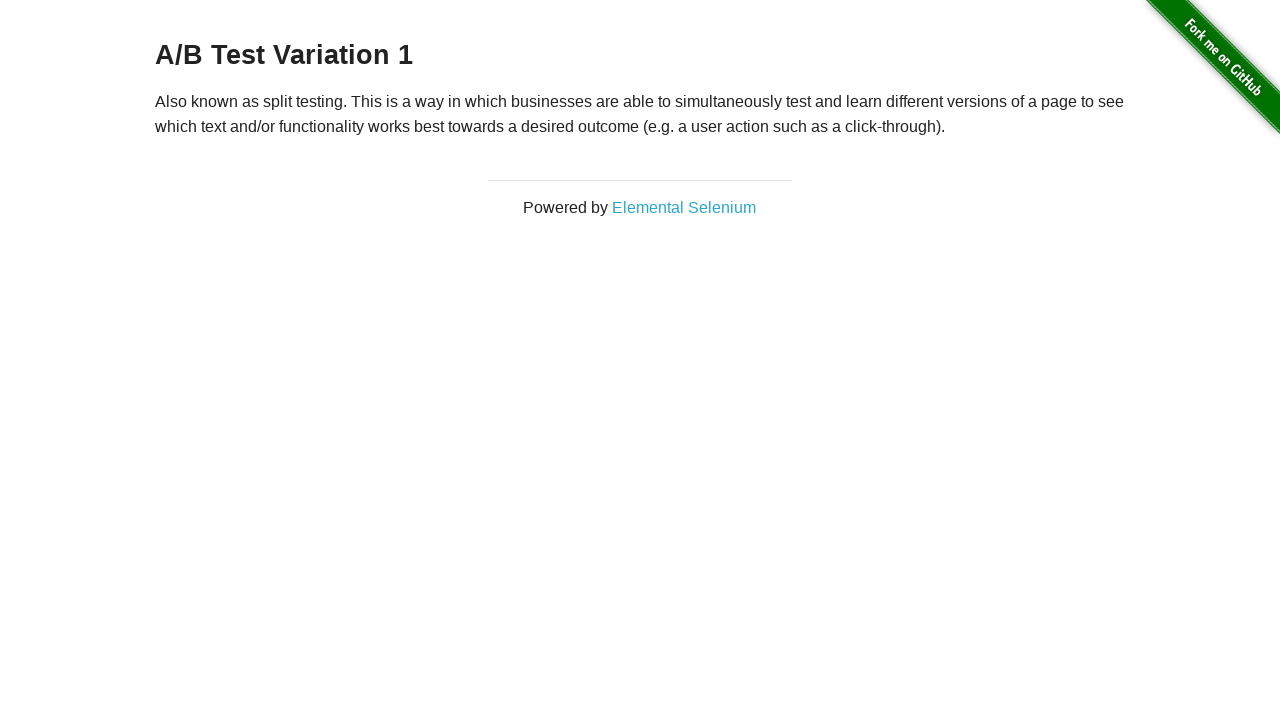

Refreshed page to apply opt-out cookie
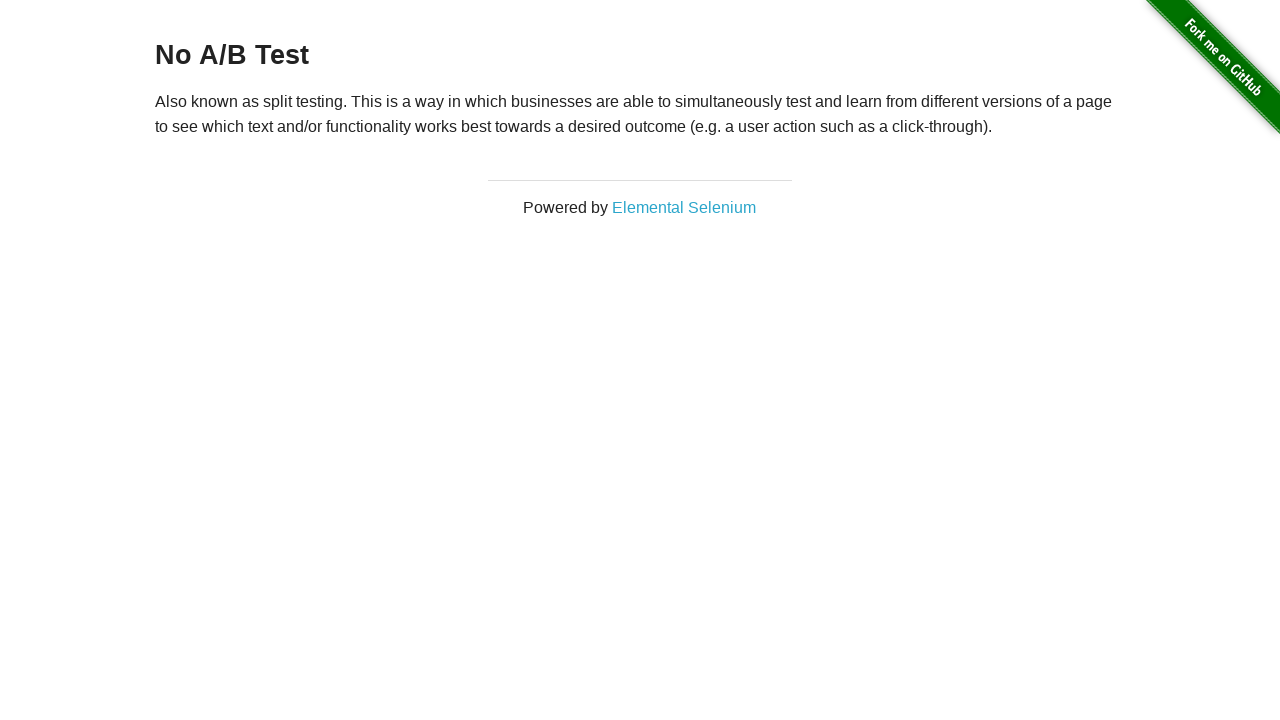

Retrieved heading text after page refresh
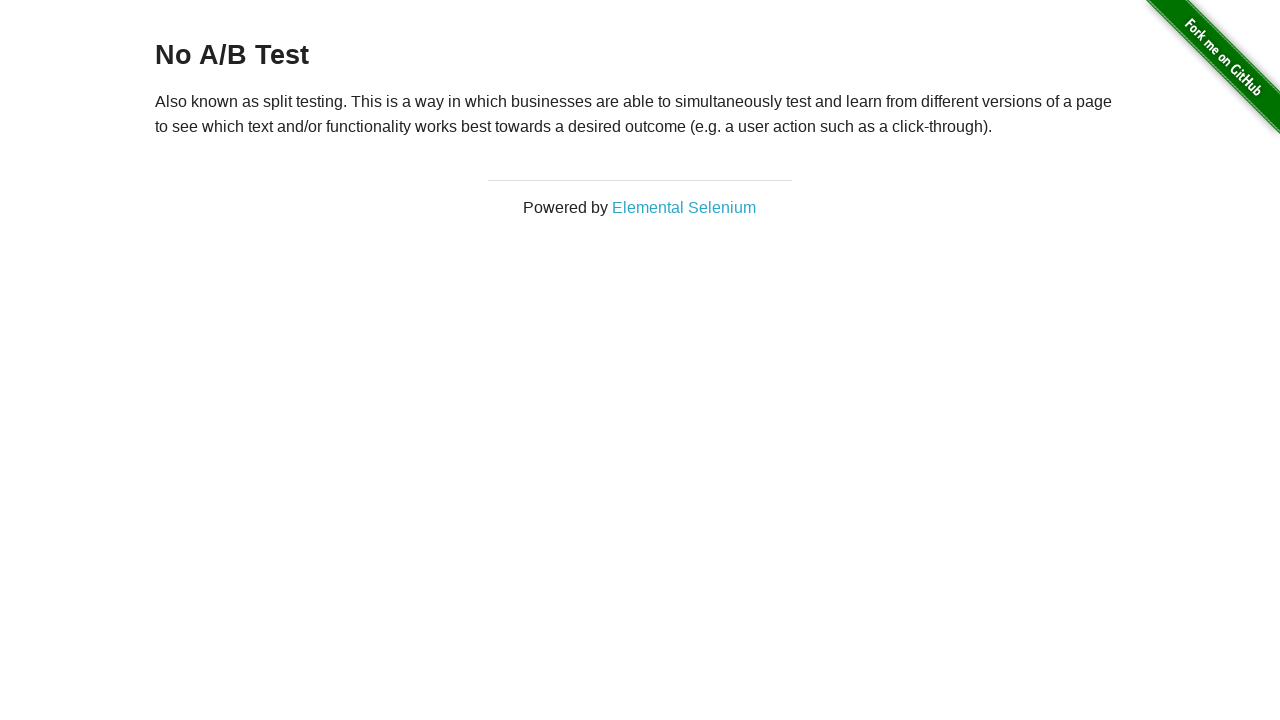

Verified opt-out cookie successfully prevents A/B test assignment
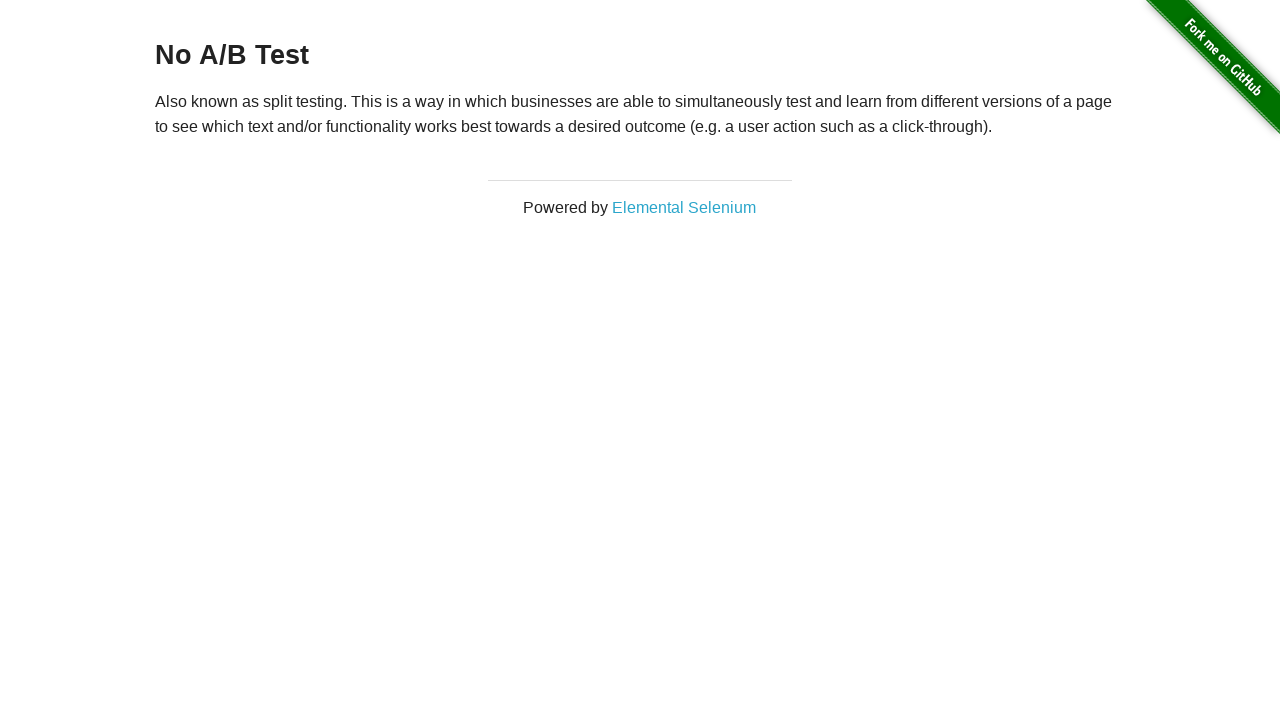

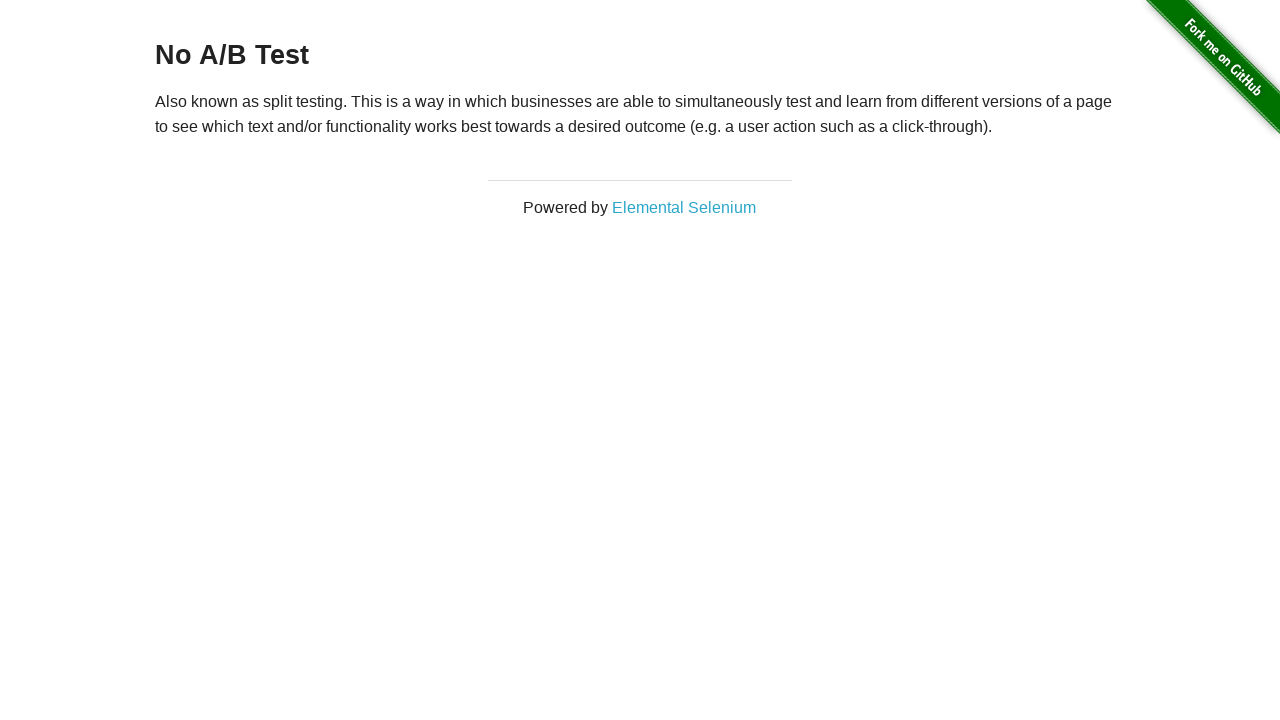